Tests dynamic dropdown functionality by selecting Bangalore (BLR) as the origin city and Chennai (MAA) as the destination city on an airline booking practice page.

Starting URL: https://rahulshettyacademy.com/dropdownsPractise/

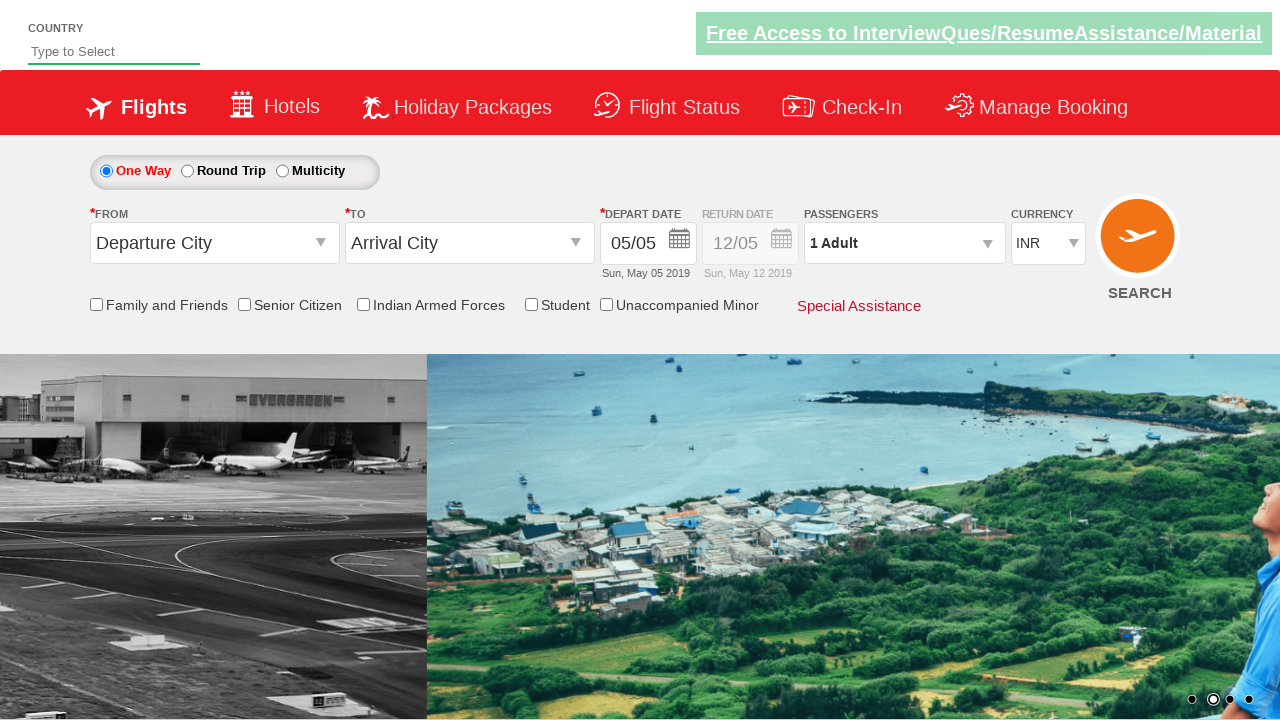

Clicked on origin/source dropdown to open it at (214, 243) on .select_CTXT
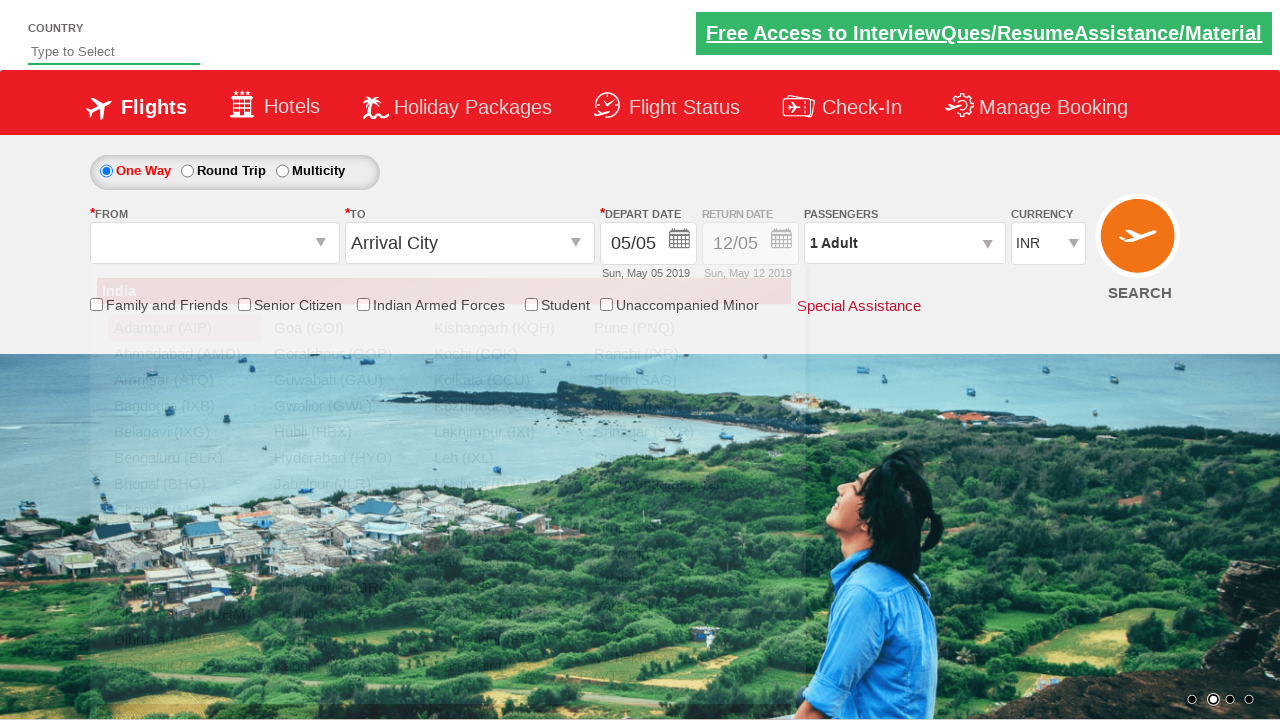

Selected Bangalore (BLR) as origin city at (184, 458) on xpath=//a[@value='BLR']
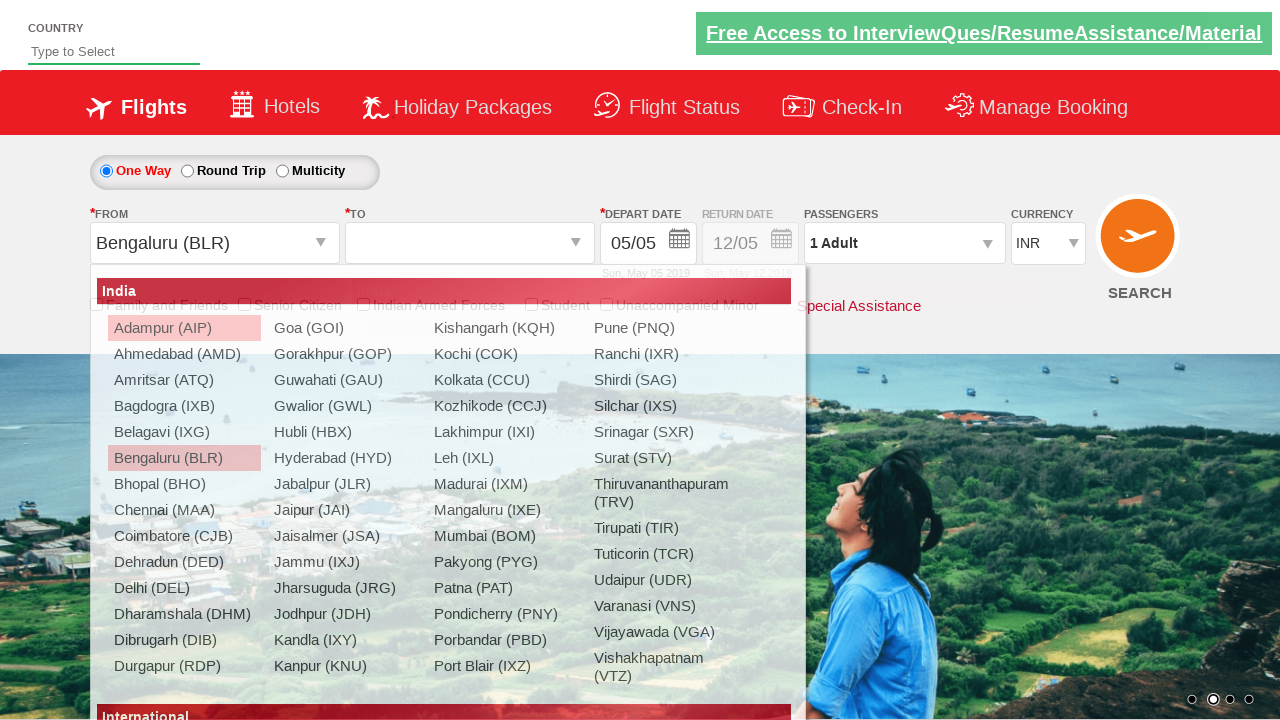

Waited 2 seconds for destination dropdown to be available
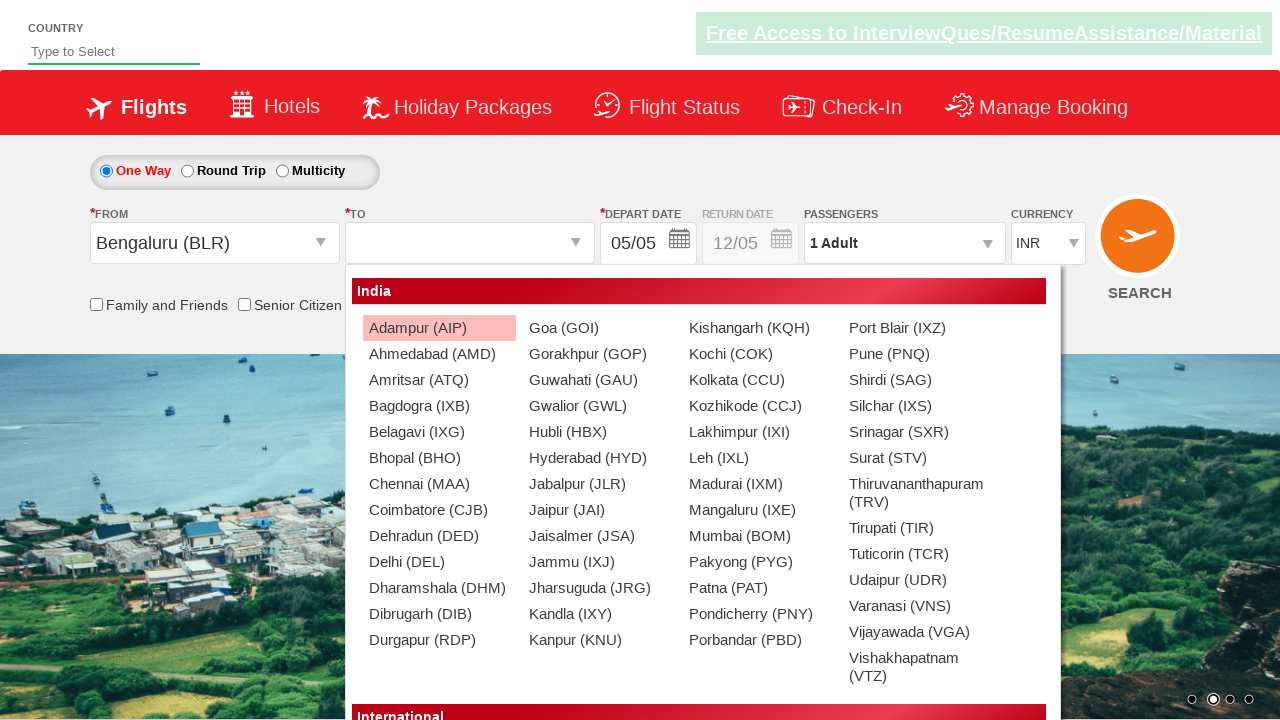

Selected Chennai (MAA) as destination city at (439, 484) on xpath=//div[@id='glsctl00_mainContent_ddl_destinationStation1_CTNR'] //a[@value=
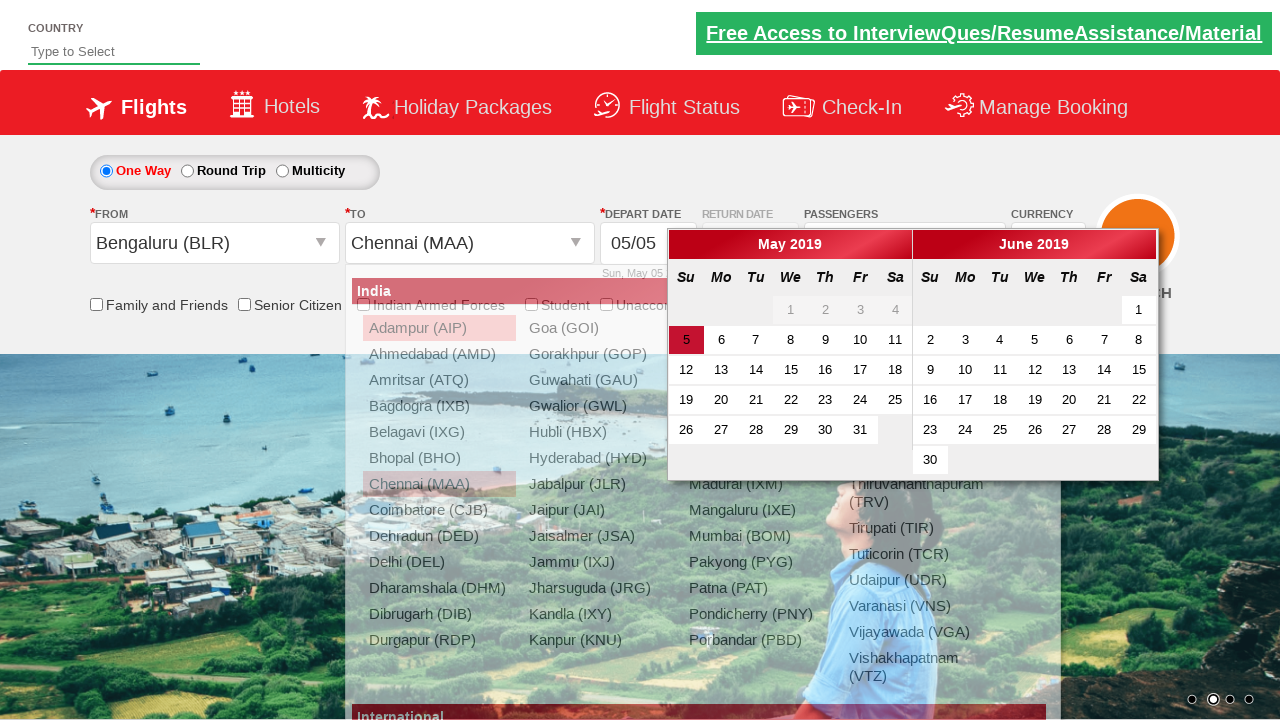

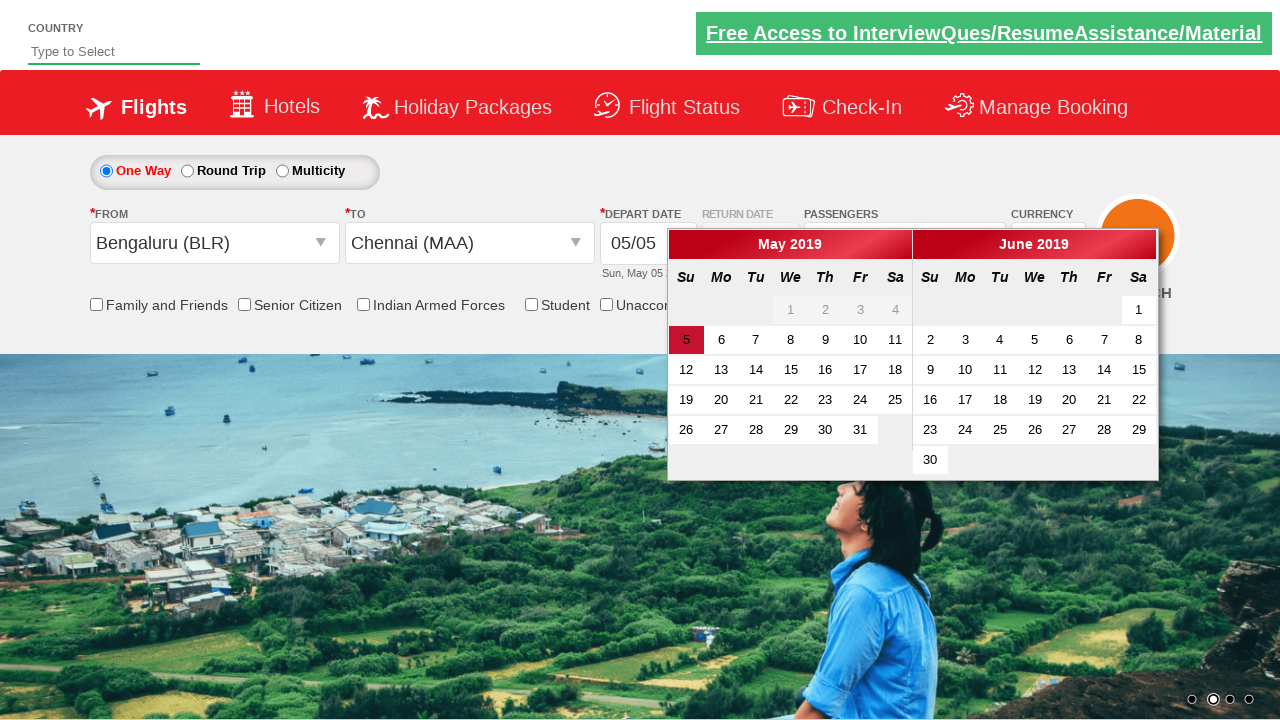